Tests navigation and filtering functionality on a figure skating website, including menu navigation to athletes page and gender/category filters

Starting URL: https://m.sport-express.ru/winter/figure-skating/grand-pri/2022-2023/calendar/

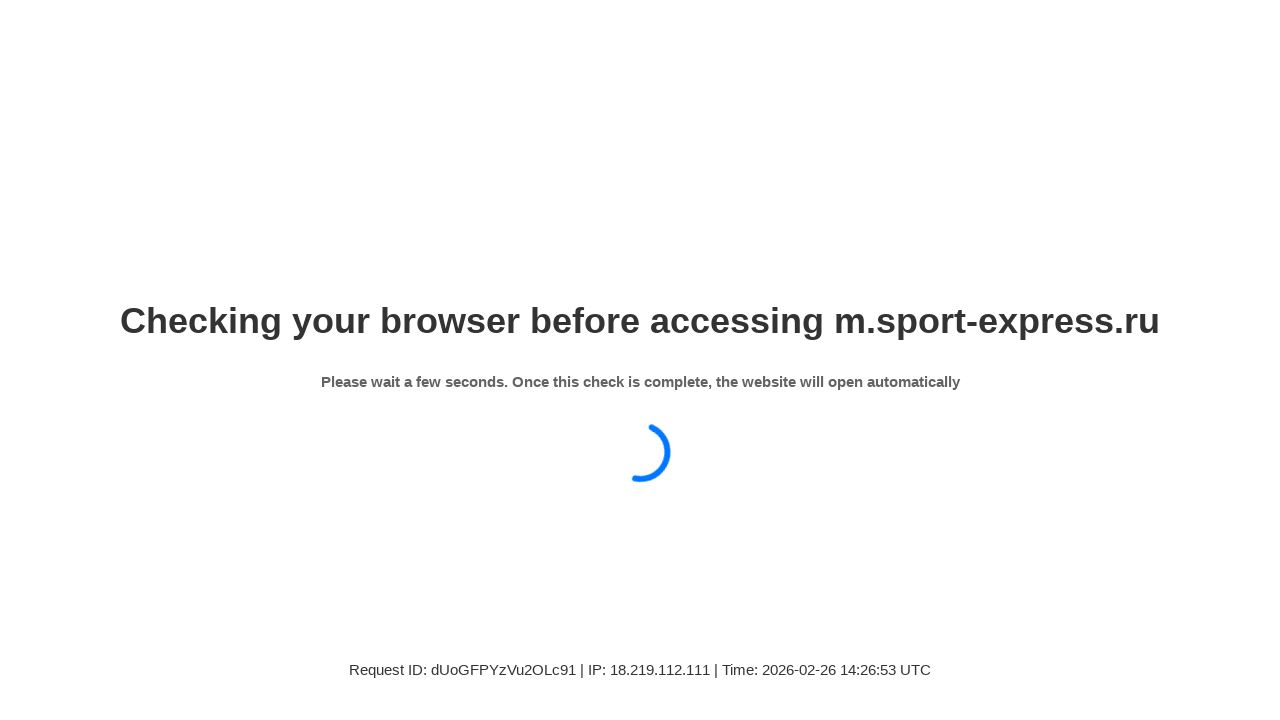

Verified h1 title is present on the page
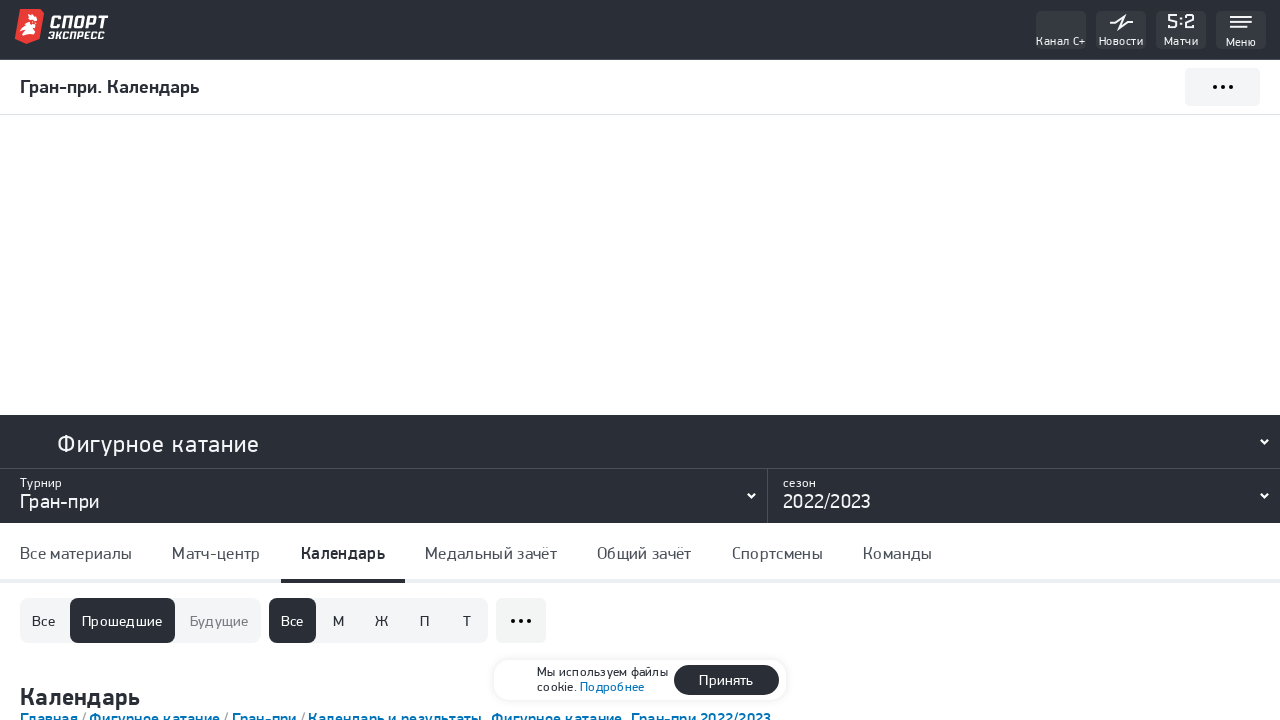

Clicked on additional menu button at (1222, 87) on xpath=//div[@class='se-subpopup-menu__button']
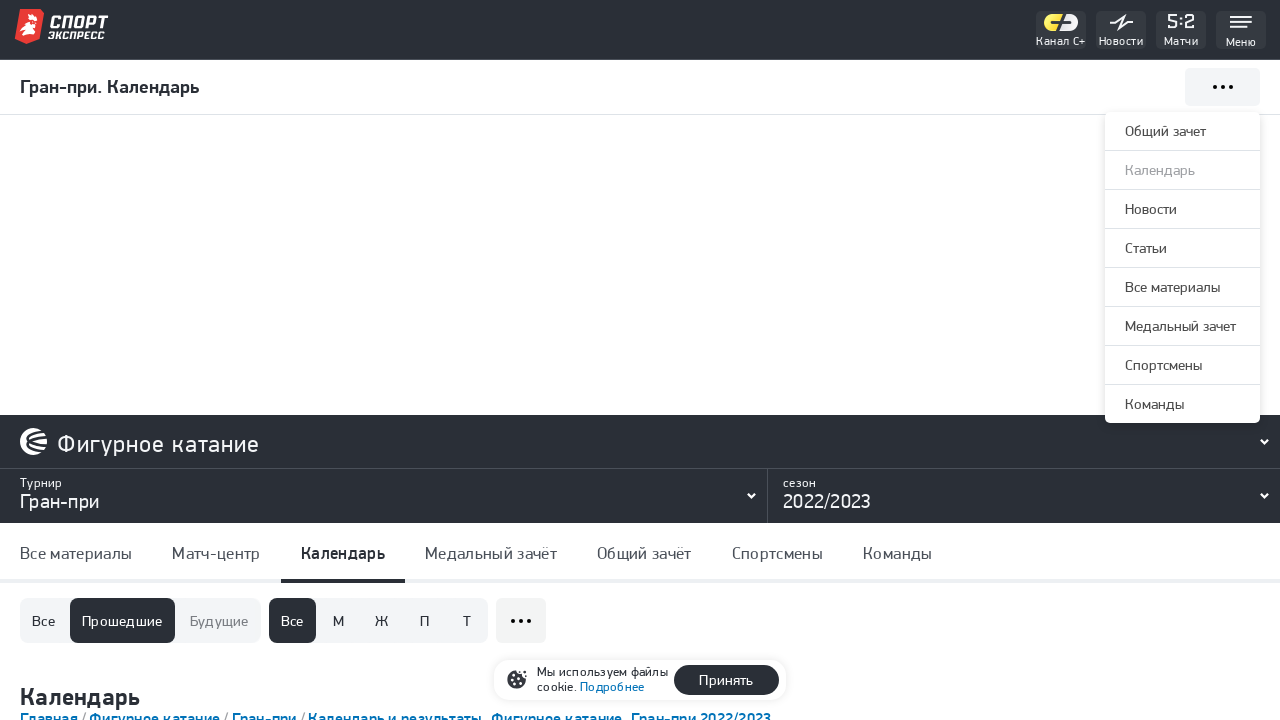

Clicked on 'Спортсмены' (Athletes) link in the popup menu at (1182, 365) on xpath=//div[@class='se-element-popupmenu__item se-subpopup-menu-popup__item']//a
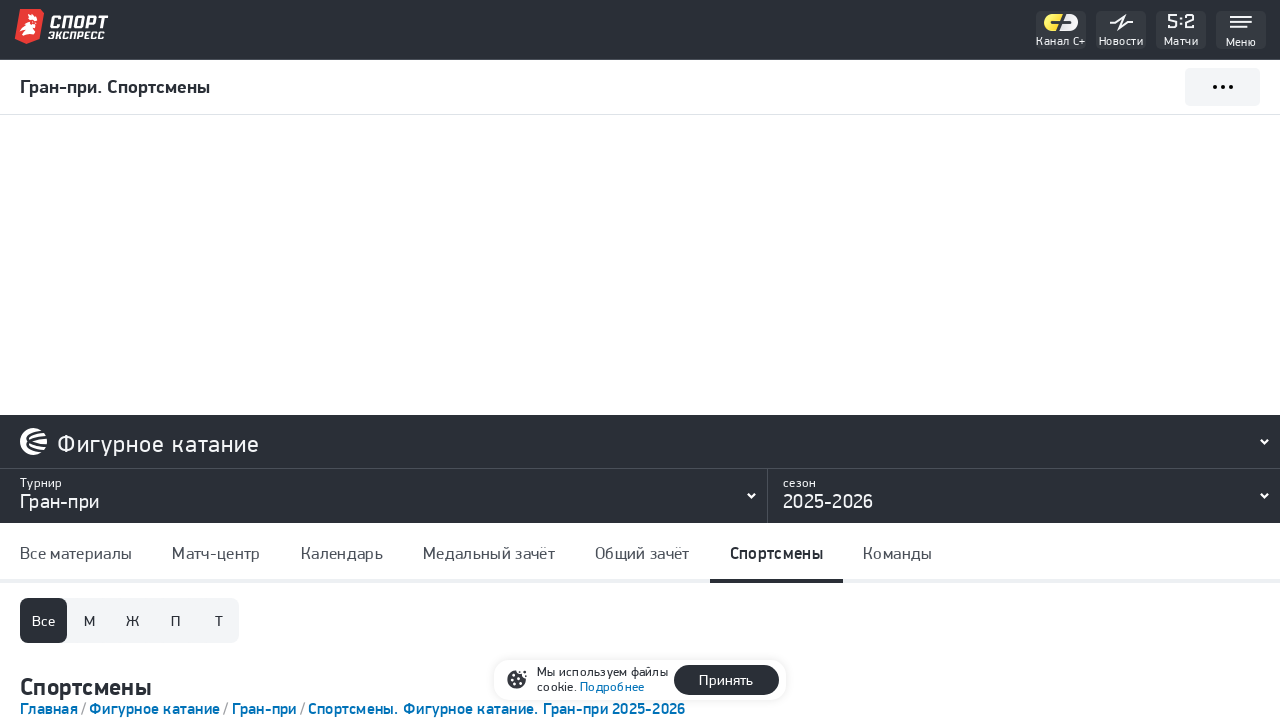

Navigated to athletes page and h2 title verified
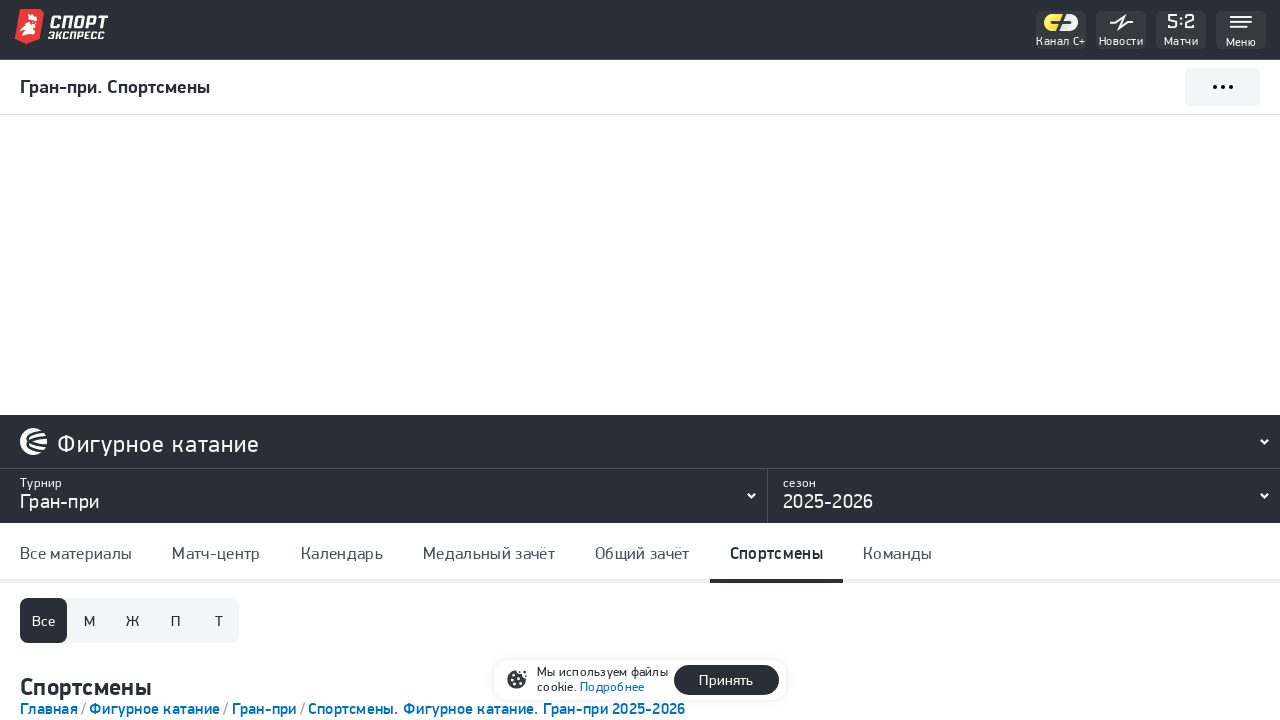

Clicked on athlete 'Юна Аоки' link at (583, 361) on xpath=//a[contains(text(),'Юна Аоки')]
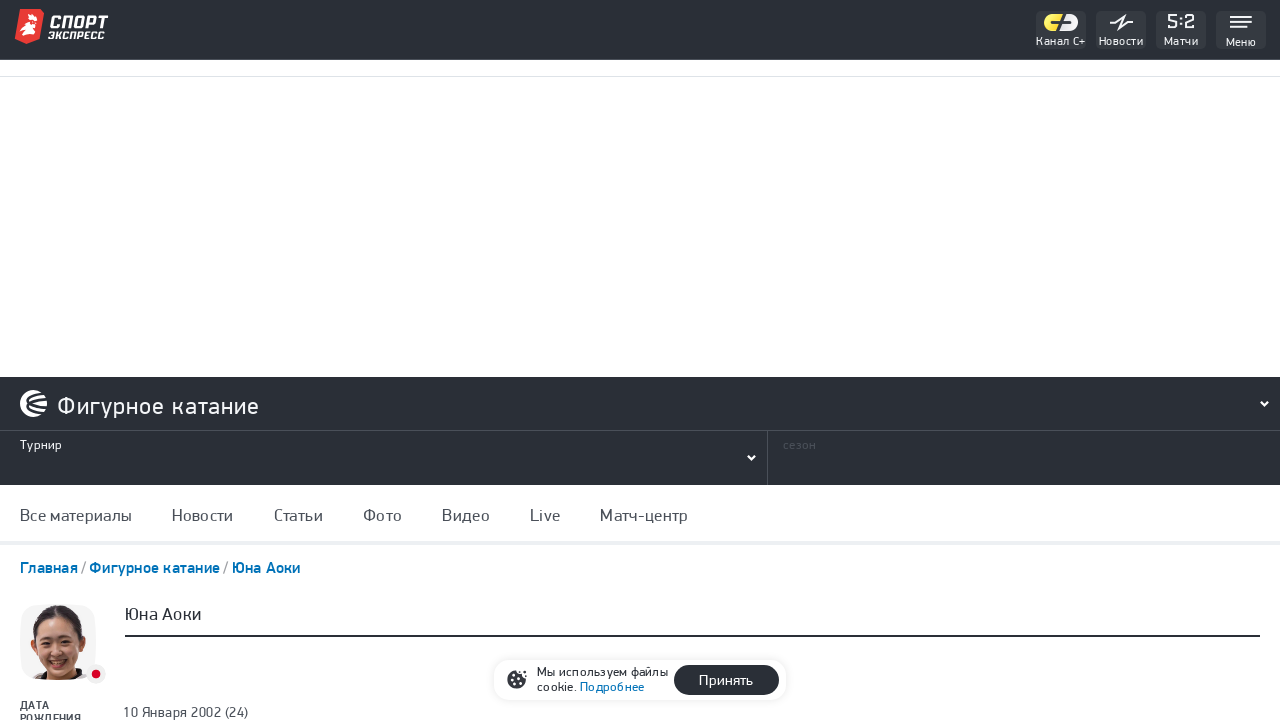

Navigated back to previous page
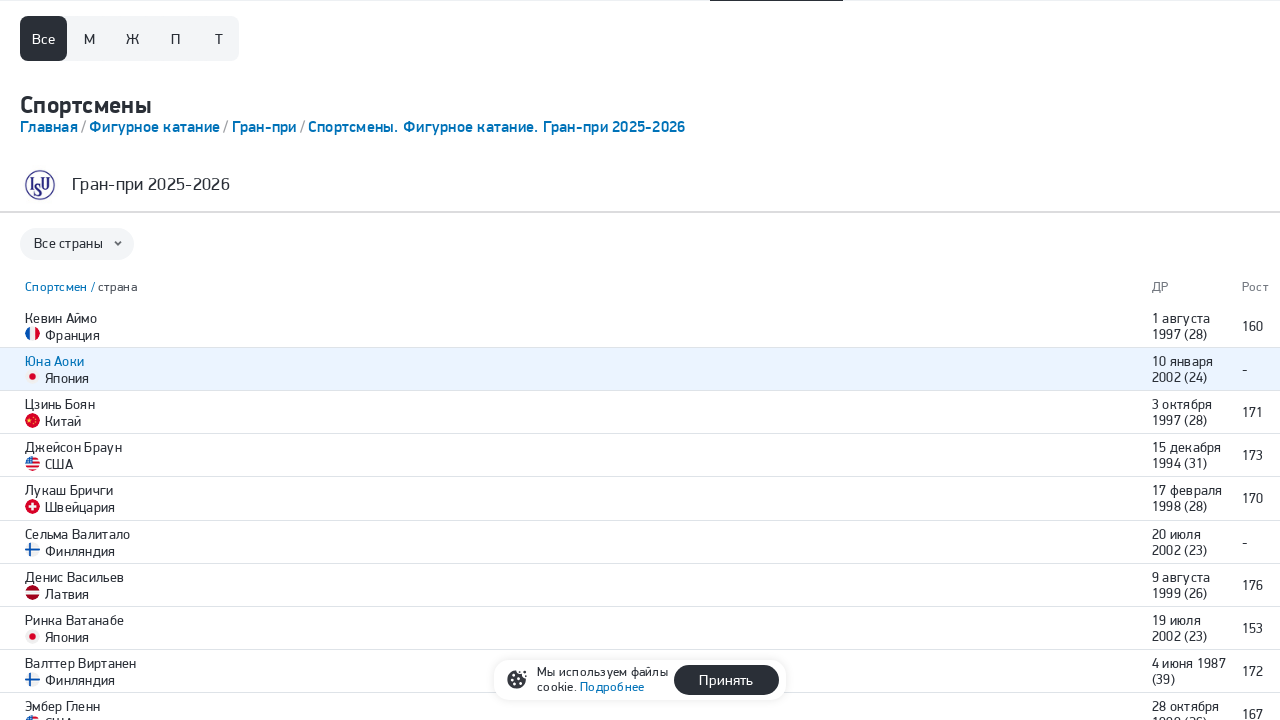

Applied Male (М) gender filter at (90, 38) on xpath=//div[@class='se-buttons-toggle-item'][contains(text(),'М')]
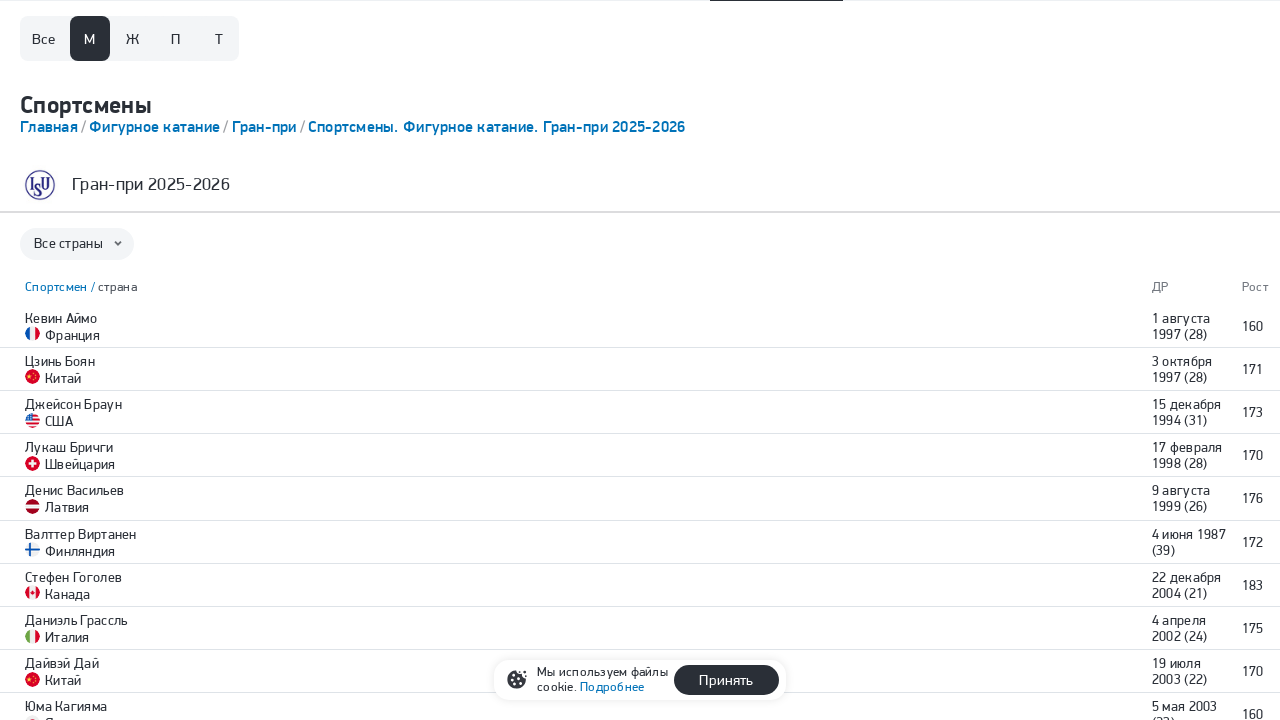

Applied Female (Ж) gender filter at (133, 38) on xpath=//div[contains(text(),'Ж')]
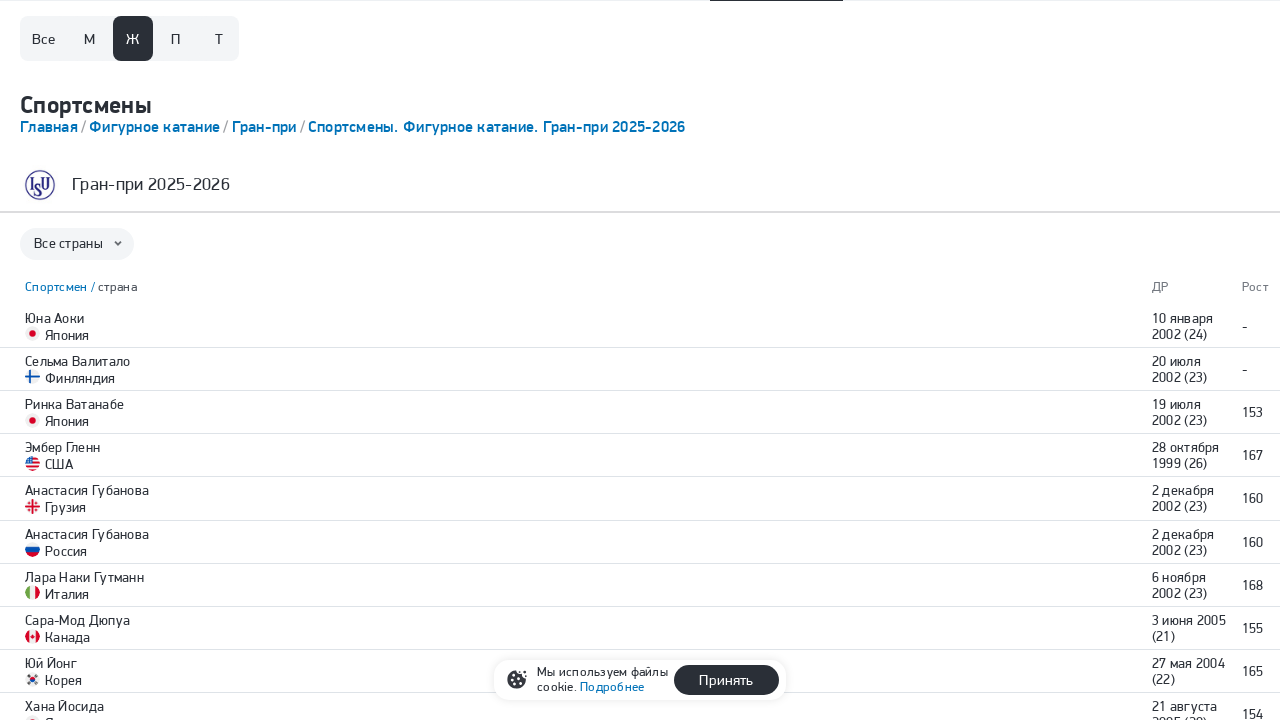

Applied Pairs (П) category filter at (176, 38) on xpath=//div[@class='se-buttons-toggle-item'][contains(text(),'П')]
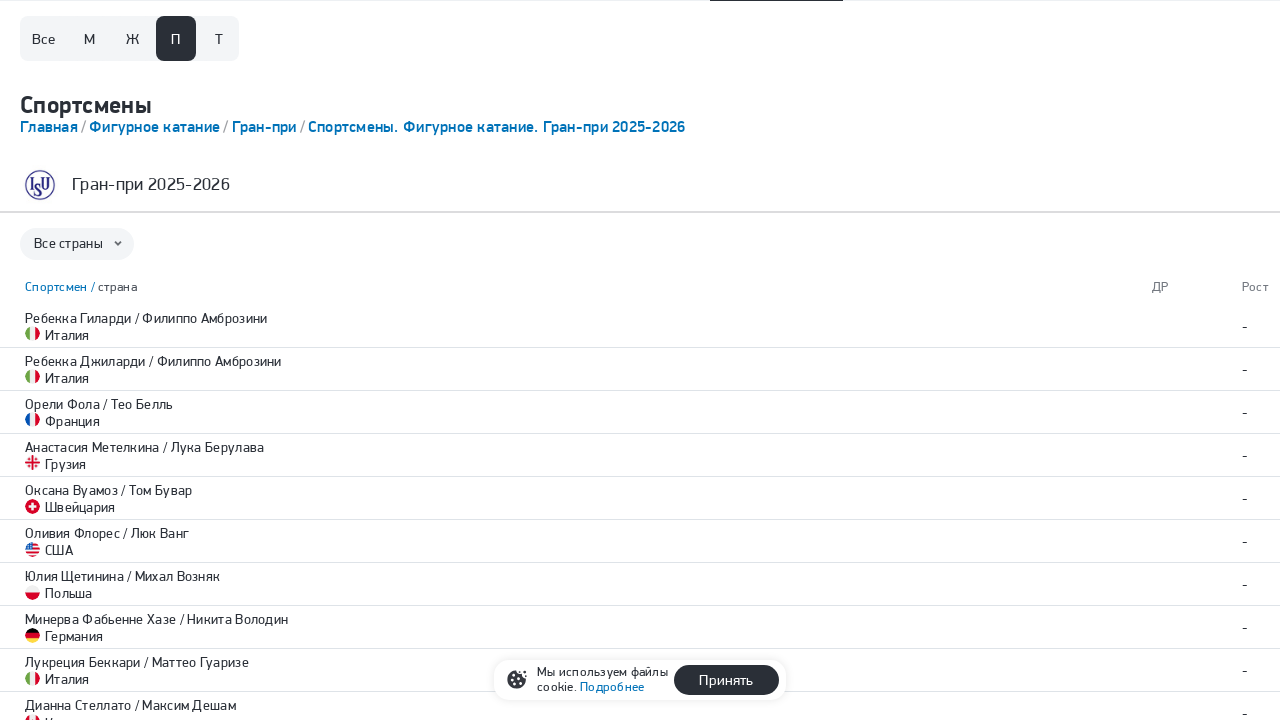

Applied Dance (Т) category filter at (219, 38) on xpath=//div[@class='se-buttons-toggle-item'][contains(text(),'Т')]
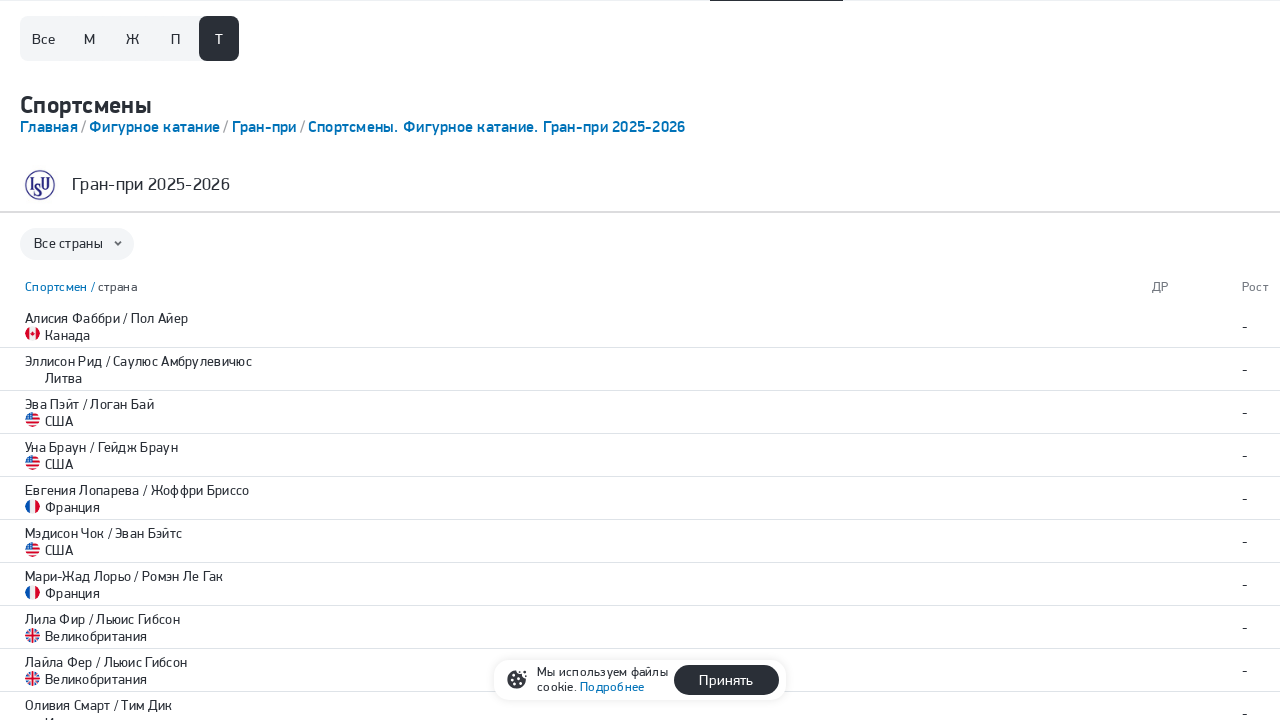

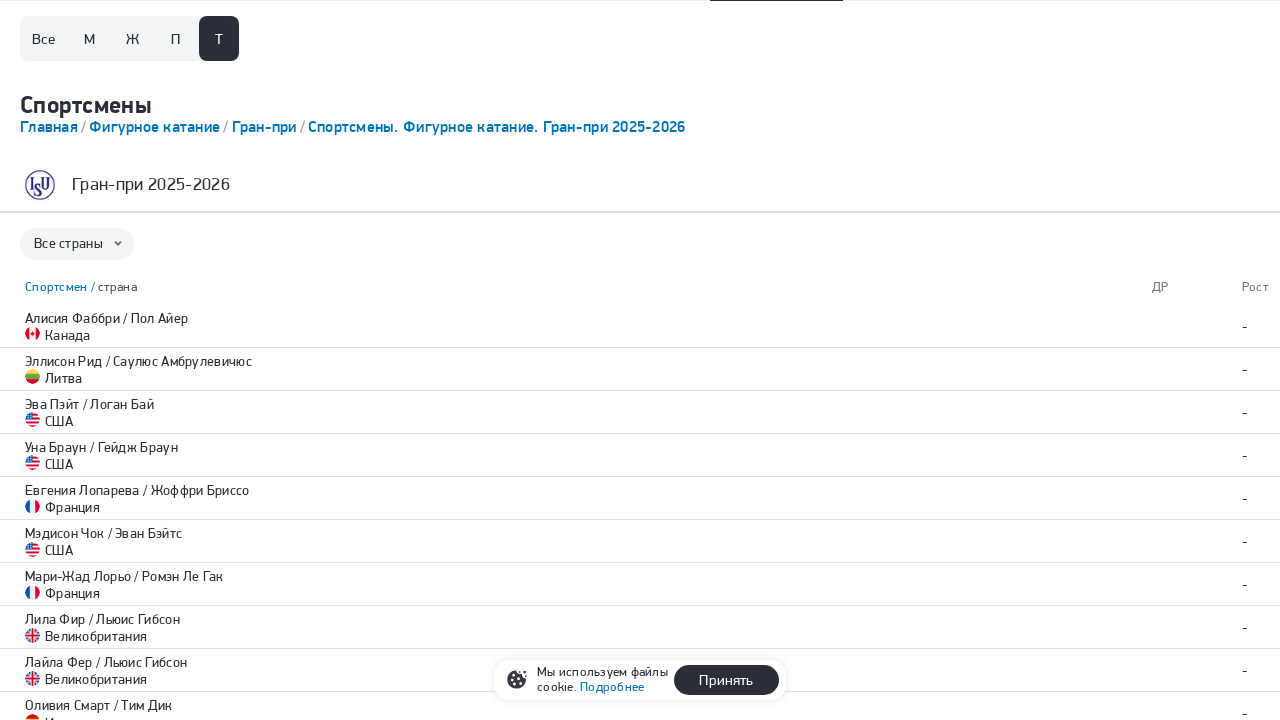